Tests the domain availability search functionality on registro.br by entering a domain name and submitting the search

Starting URL: https://registro.br

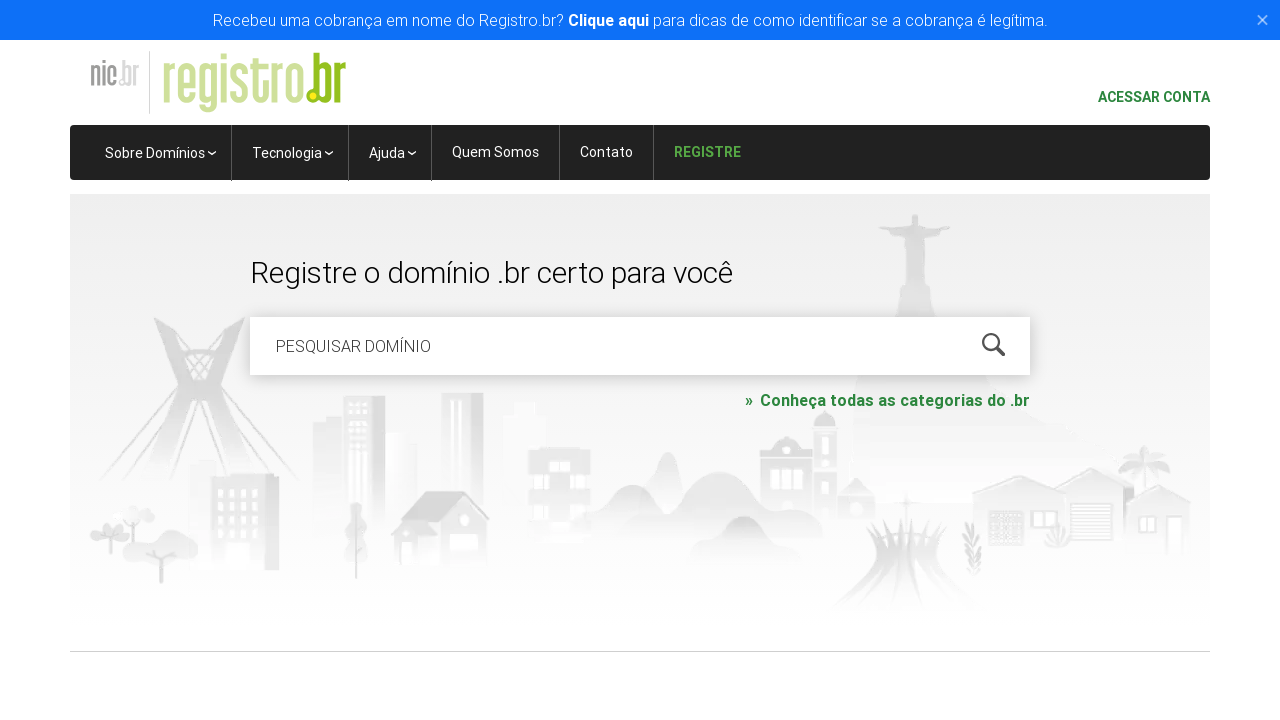

Filled domain availability search field with 'meusiteexemplo.com.br' on #is-avail-field
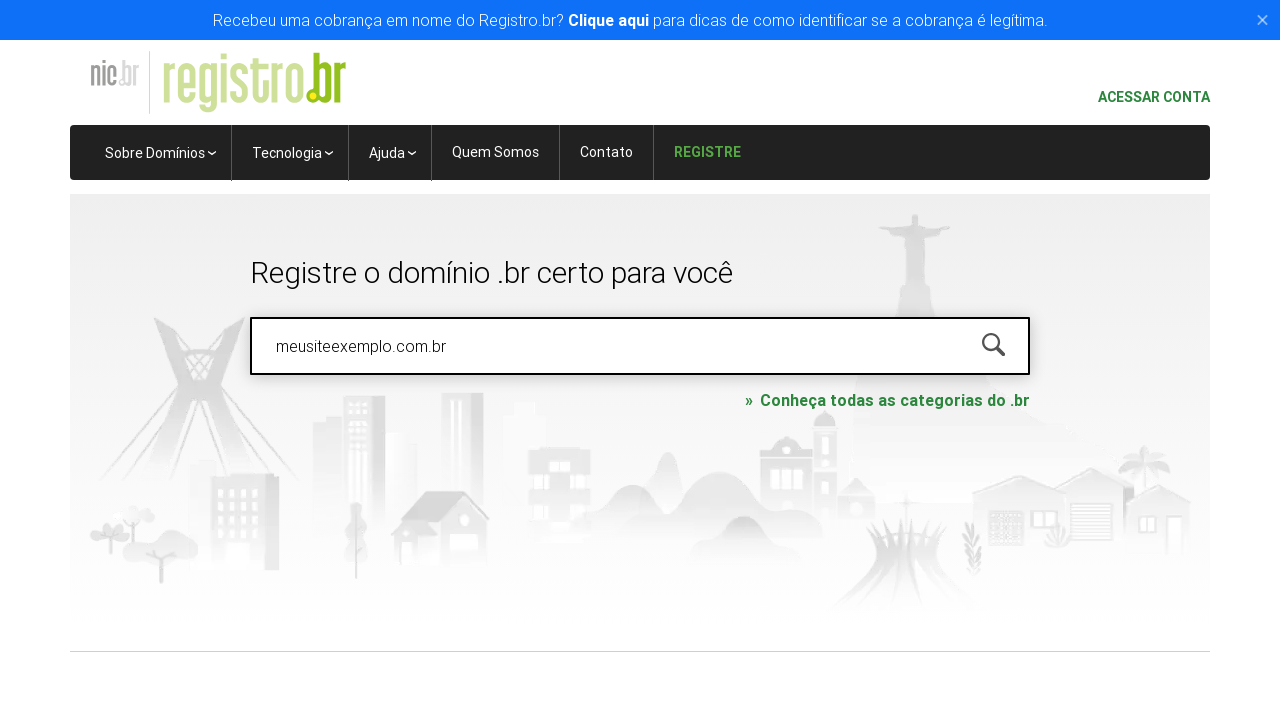

Pressed Enter to submit domain availability search on #is-avail-field
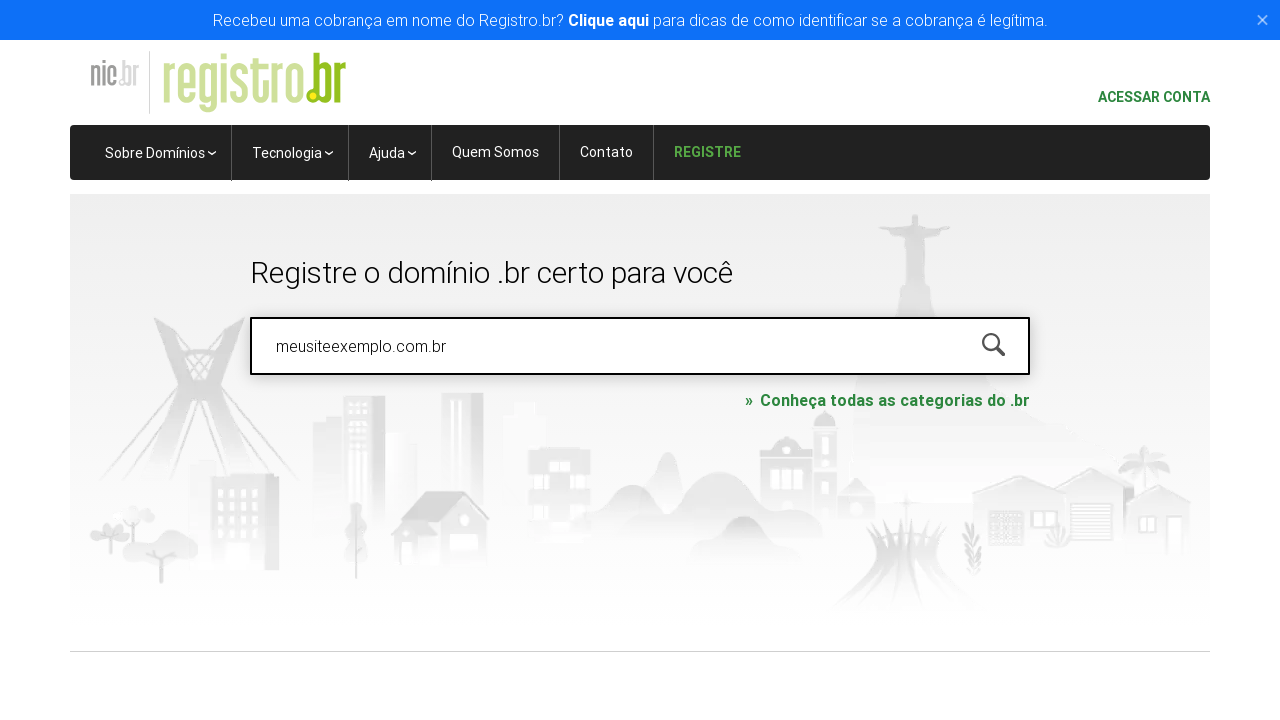

Domain availability search results loaded
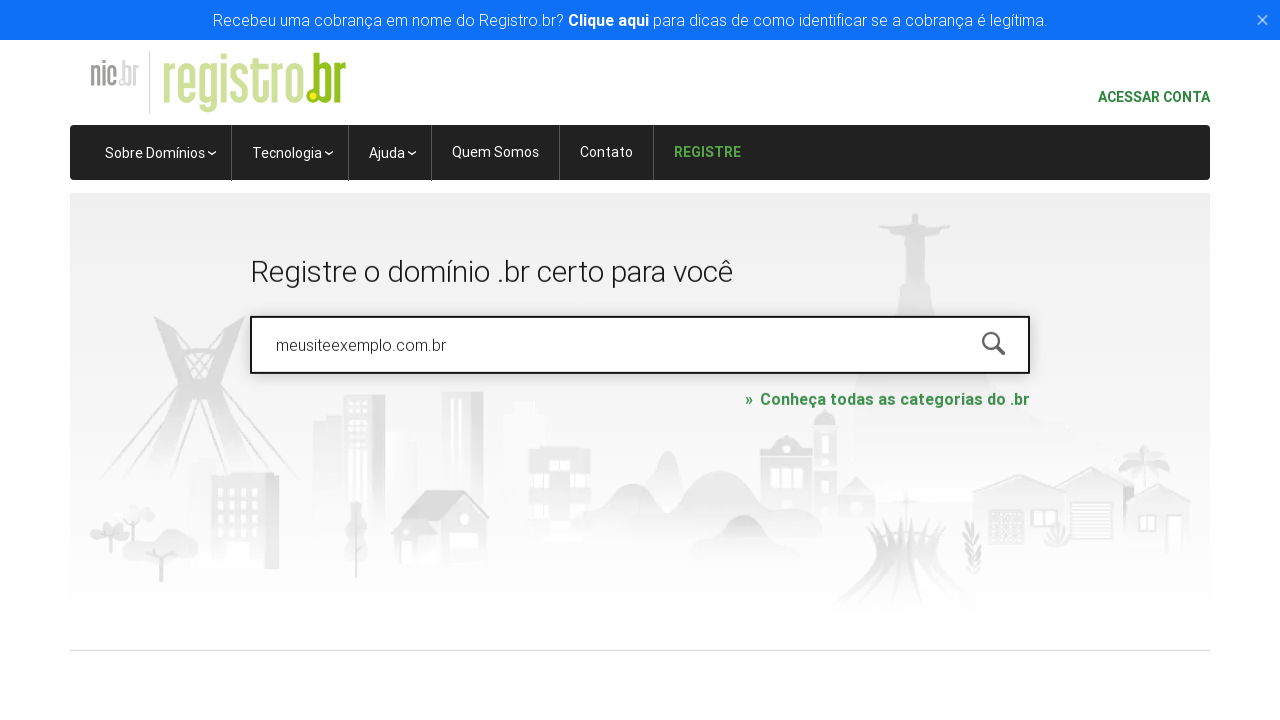

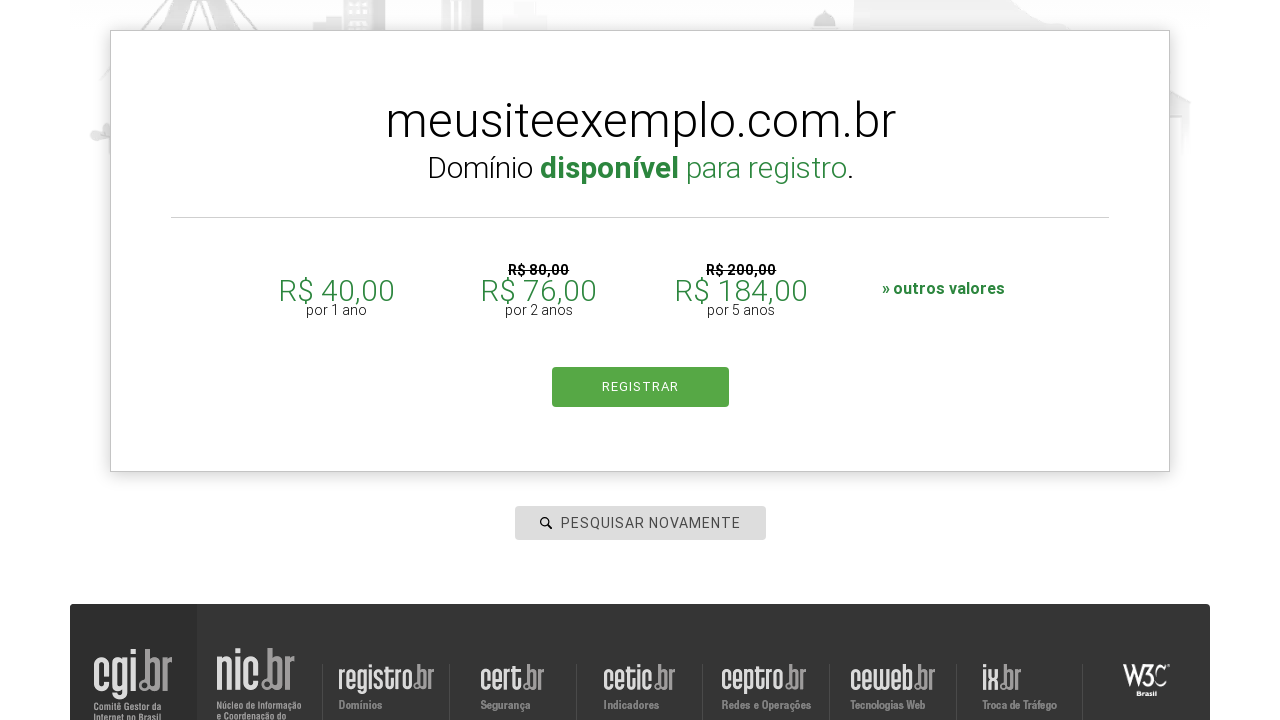